Tests browser alert handling by triggering a prompt alert, entering text, and accepting it

Starting URL: https://www.hyrtutorials.com/p/alertsdemo.html

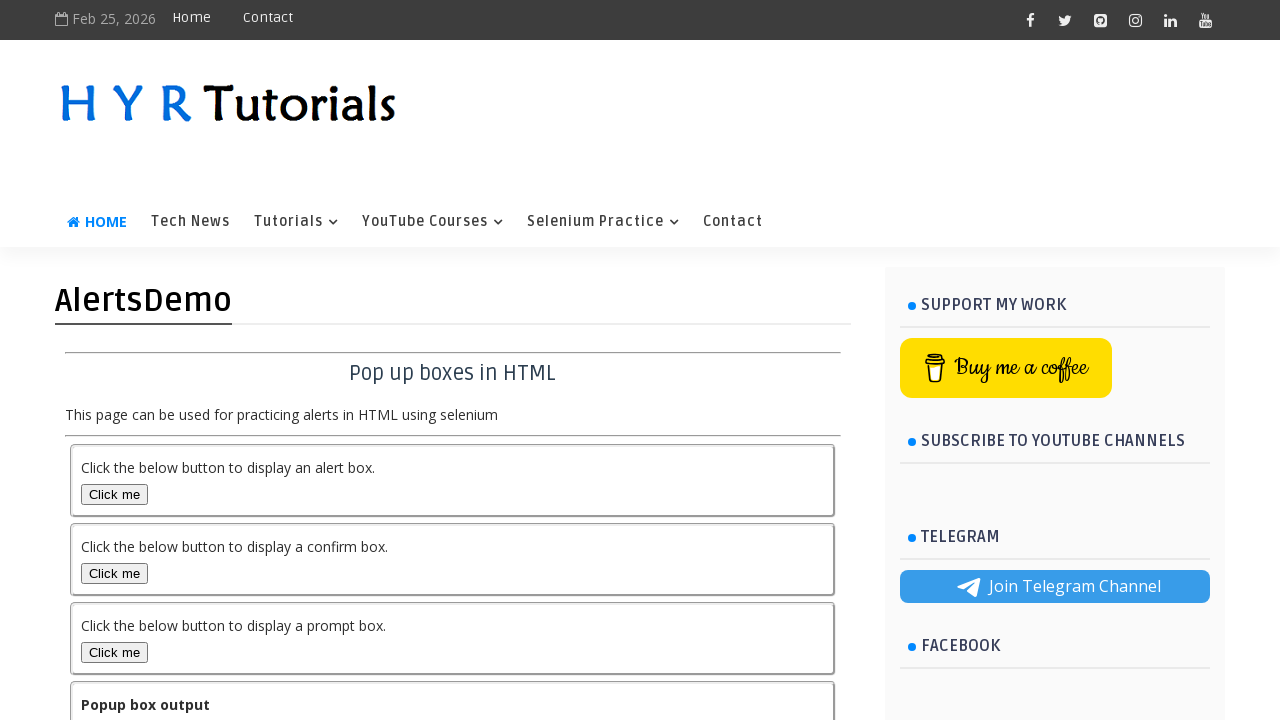

Clicked prompt alert button at (114, 652) on #promptBox
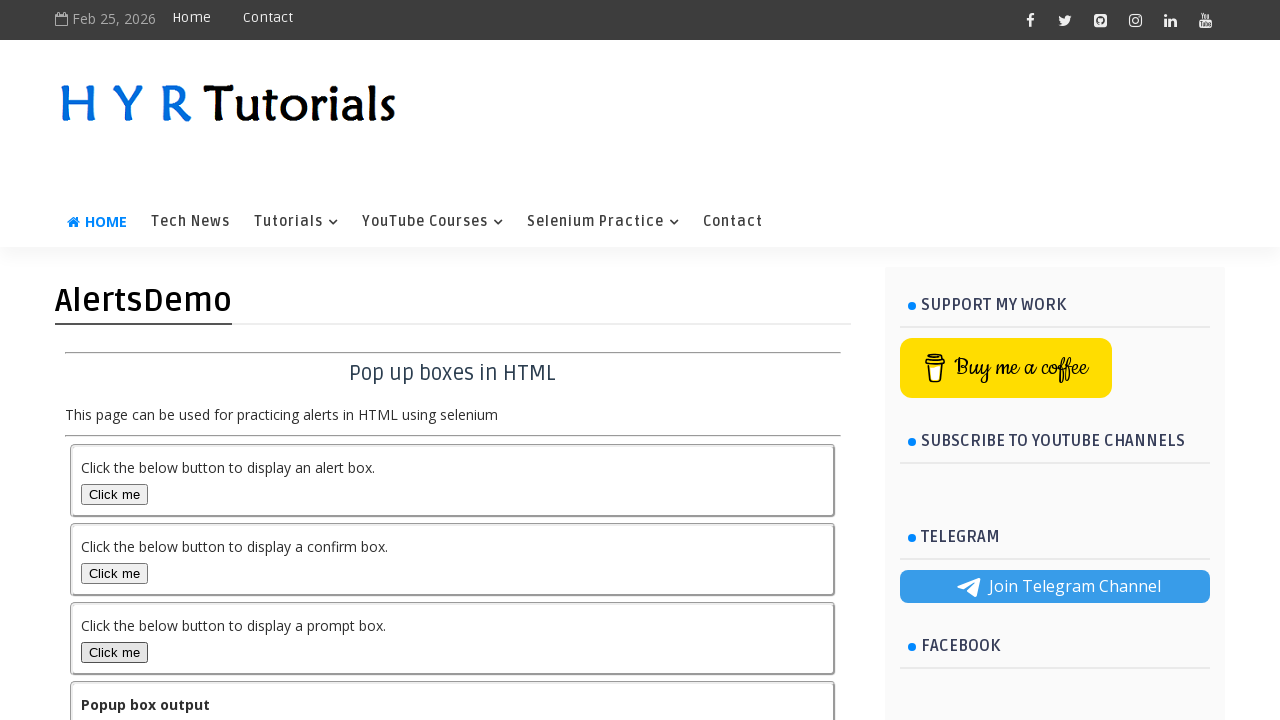

Set up dialog handler to accept prompt with 'Ready'
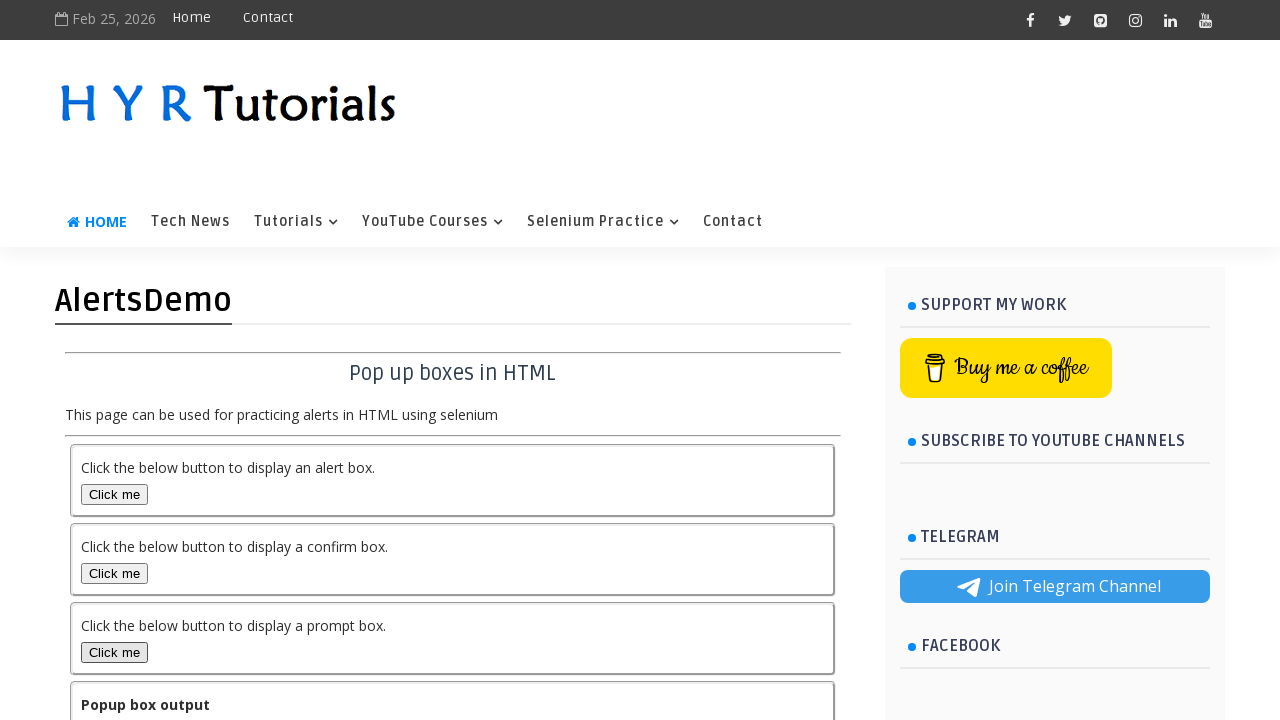

Output text appeared after accepting alert
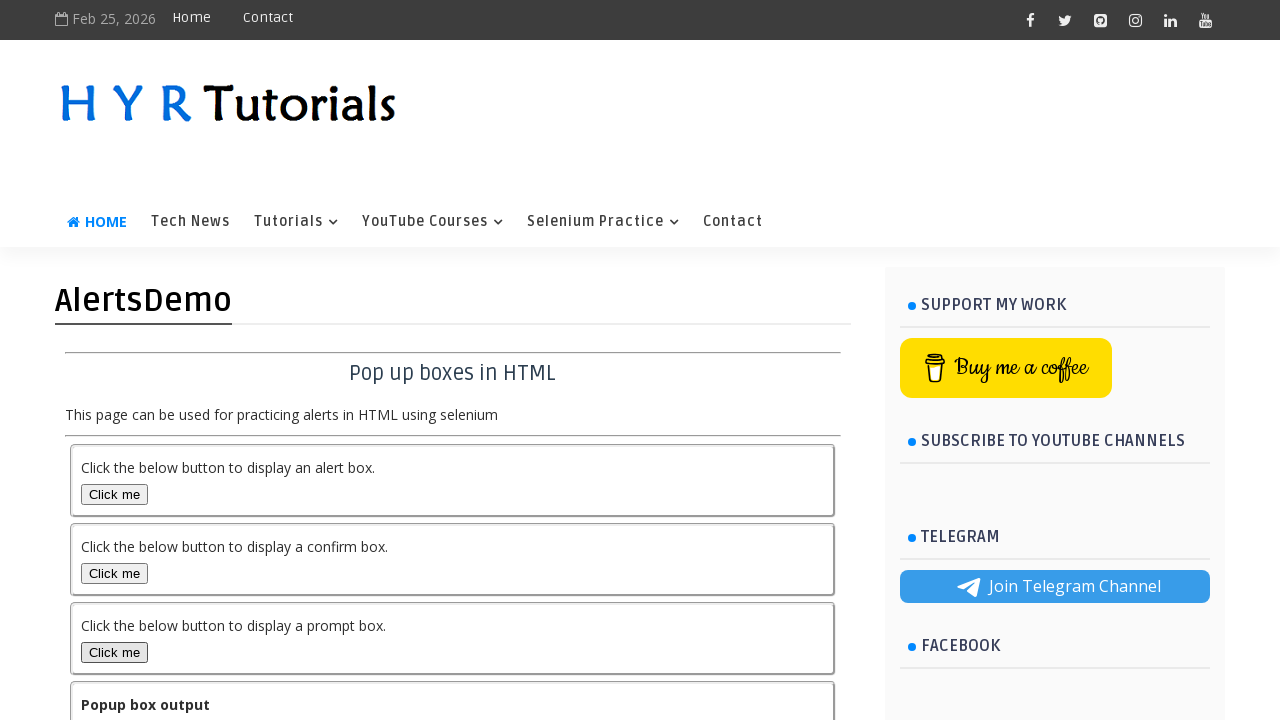

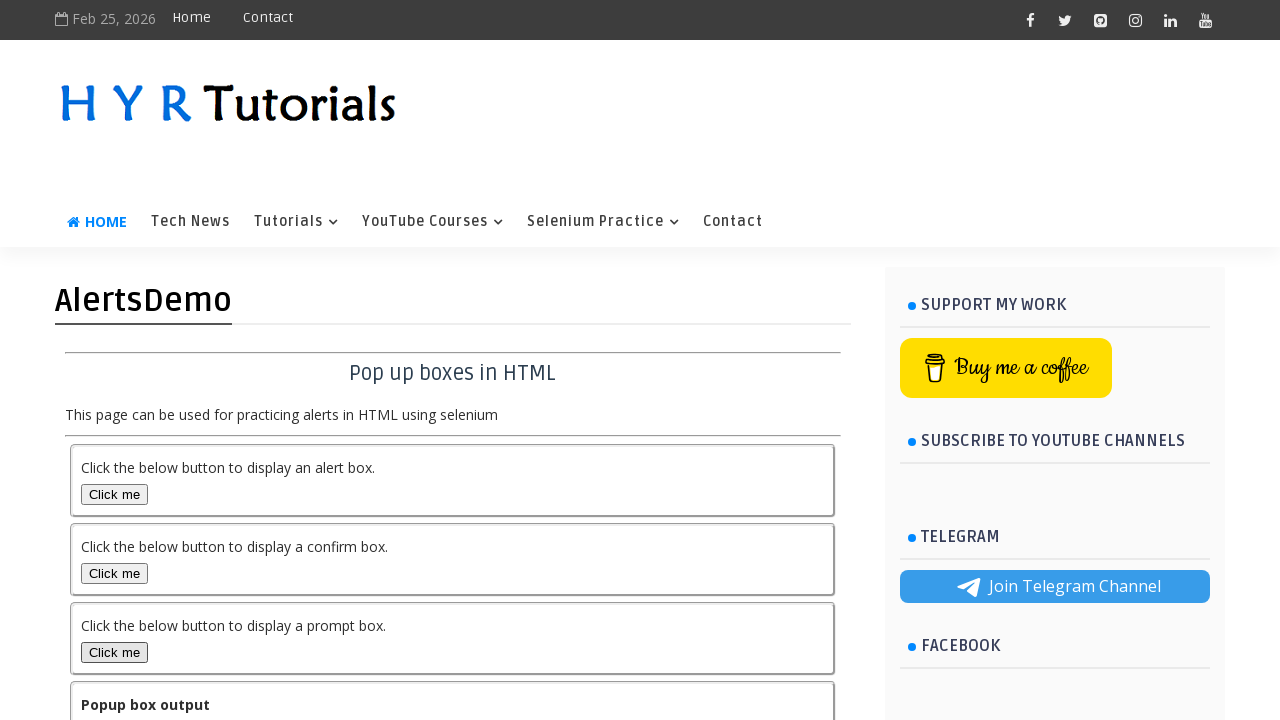